Tests the text box form by filling in name and email fields, then verifying the output displays the entered information correctly.

Starting URL: https://demoqa.com/

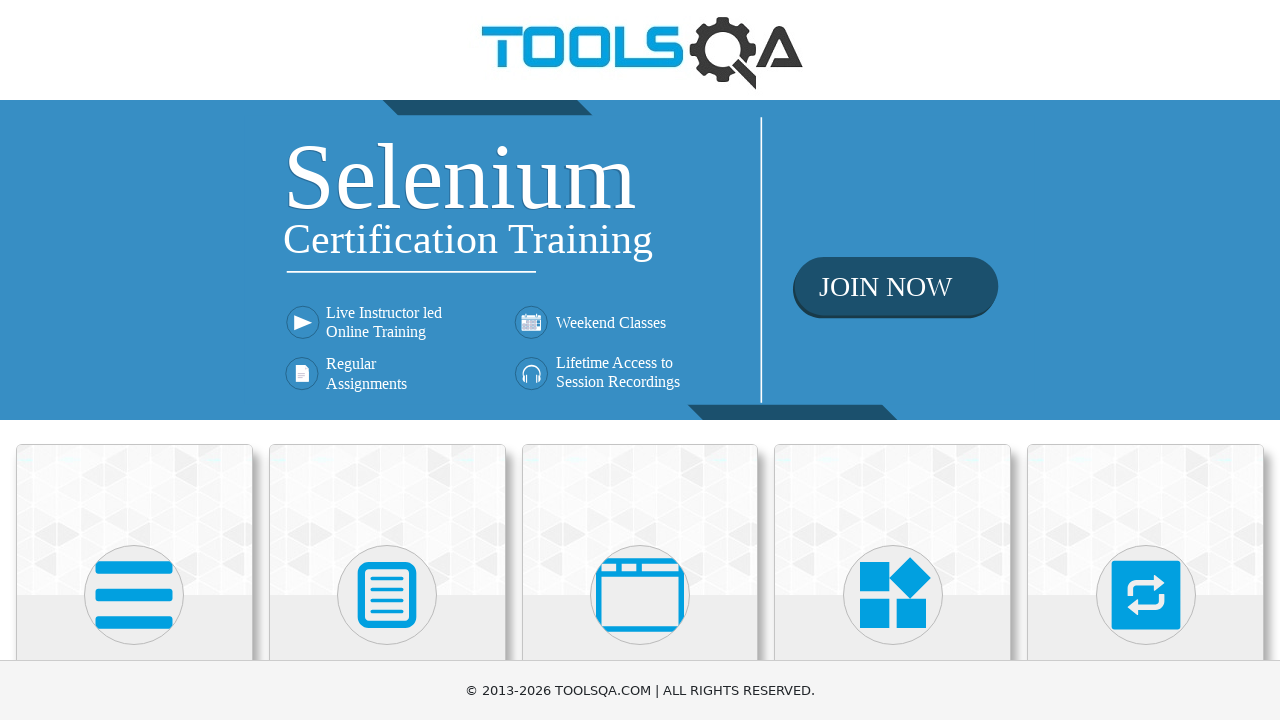

Clicked on Elements card at (134, 520) on xpath=(//div[@class='card-up'])[1]
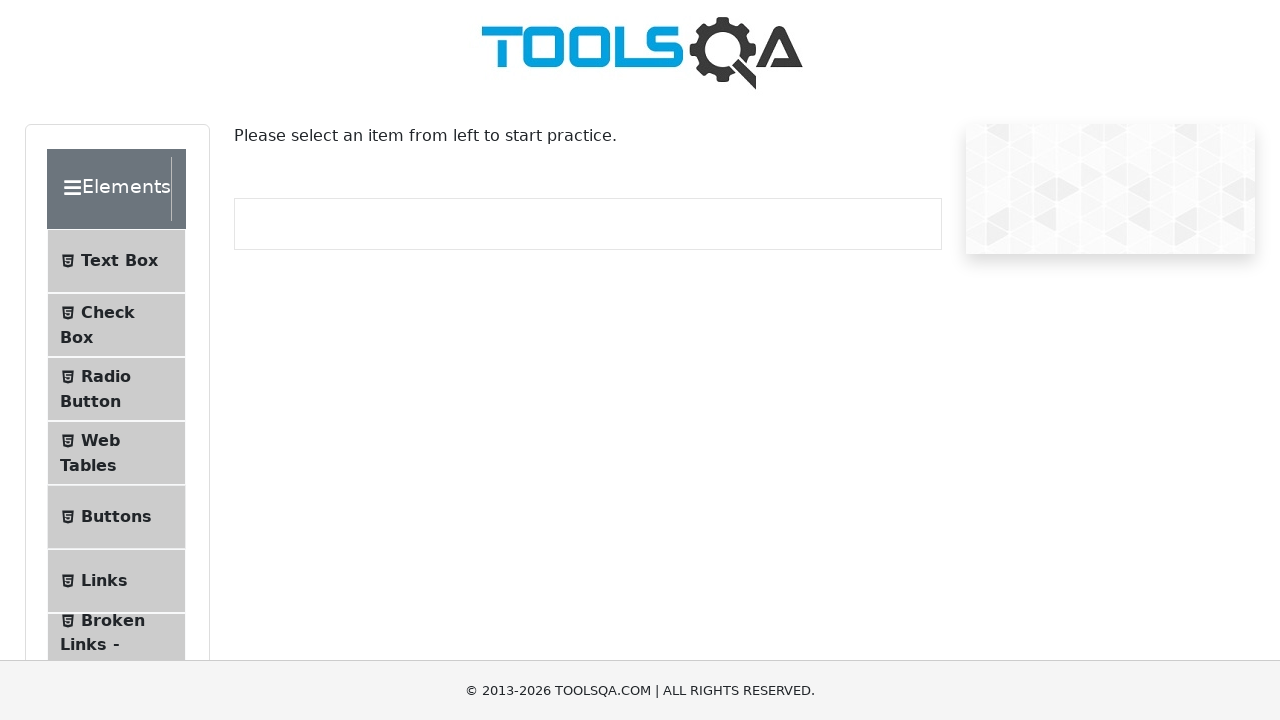

Clicked on Text Box menu item at (119, 261) on xpath=//span[contains(text(), 'Text Box')]
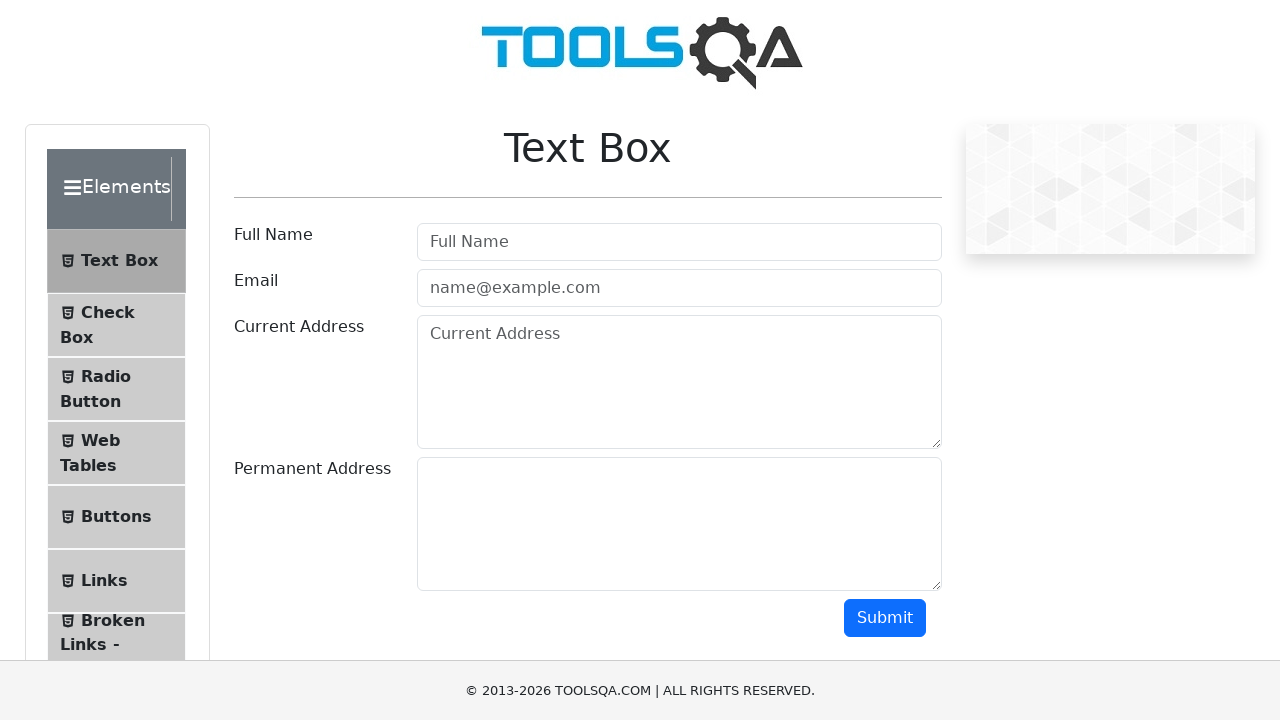

Filled name field with 'Jane Dou' on #userName
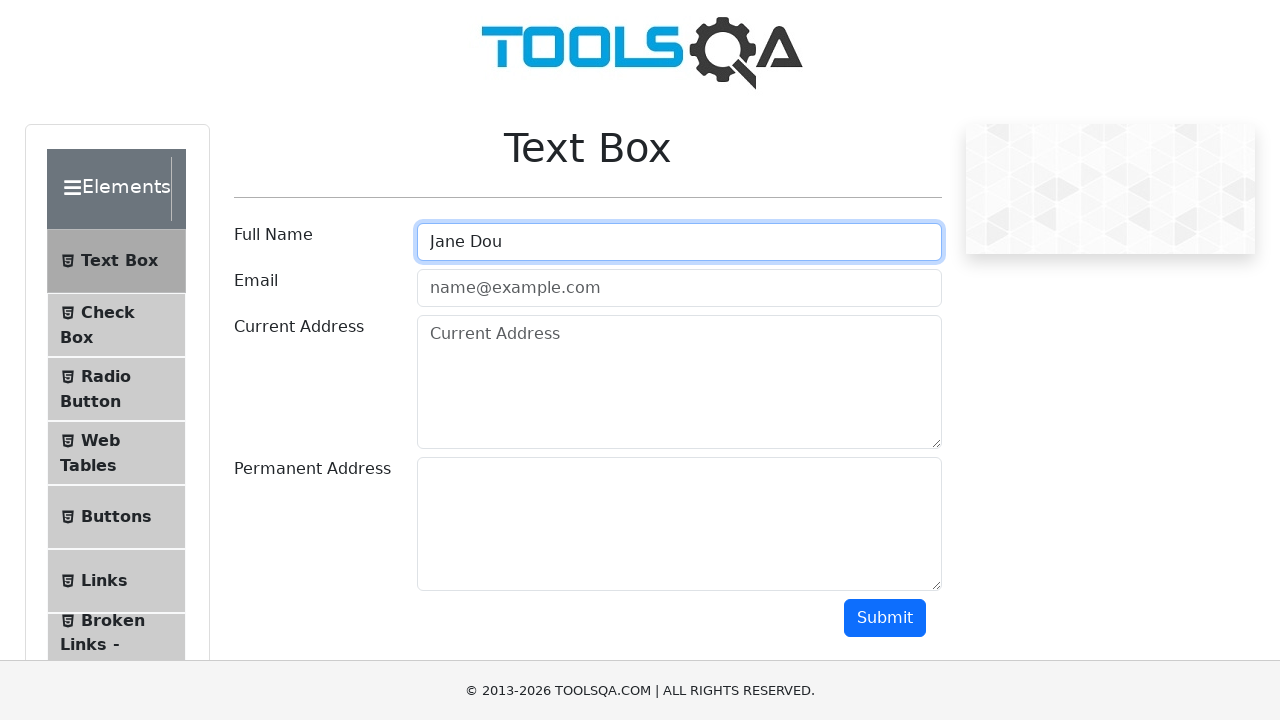

Filled email field with 'example@example.com' on #userEmail
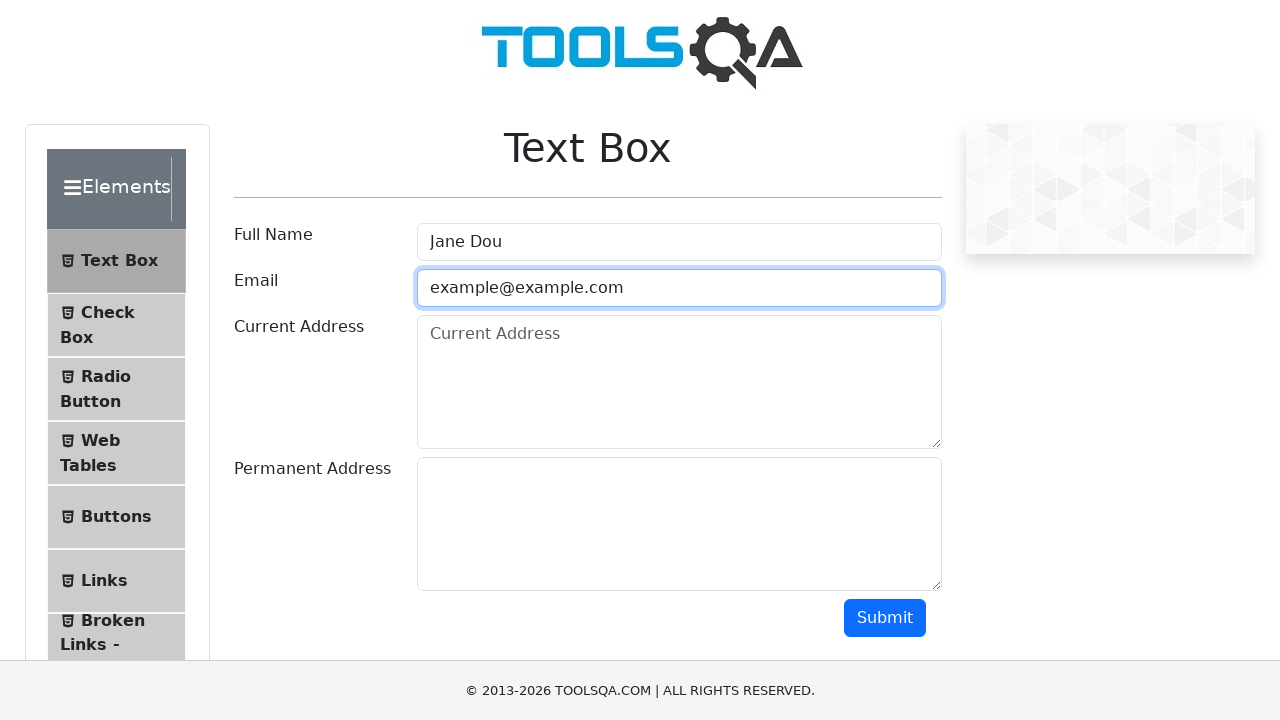

Clicked submit button at (885, 618) on #submit
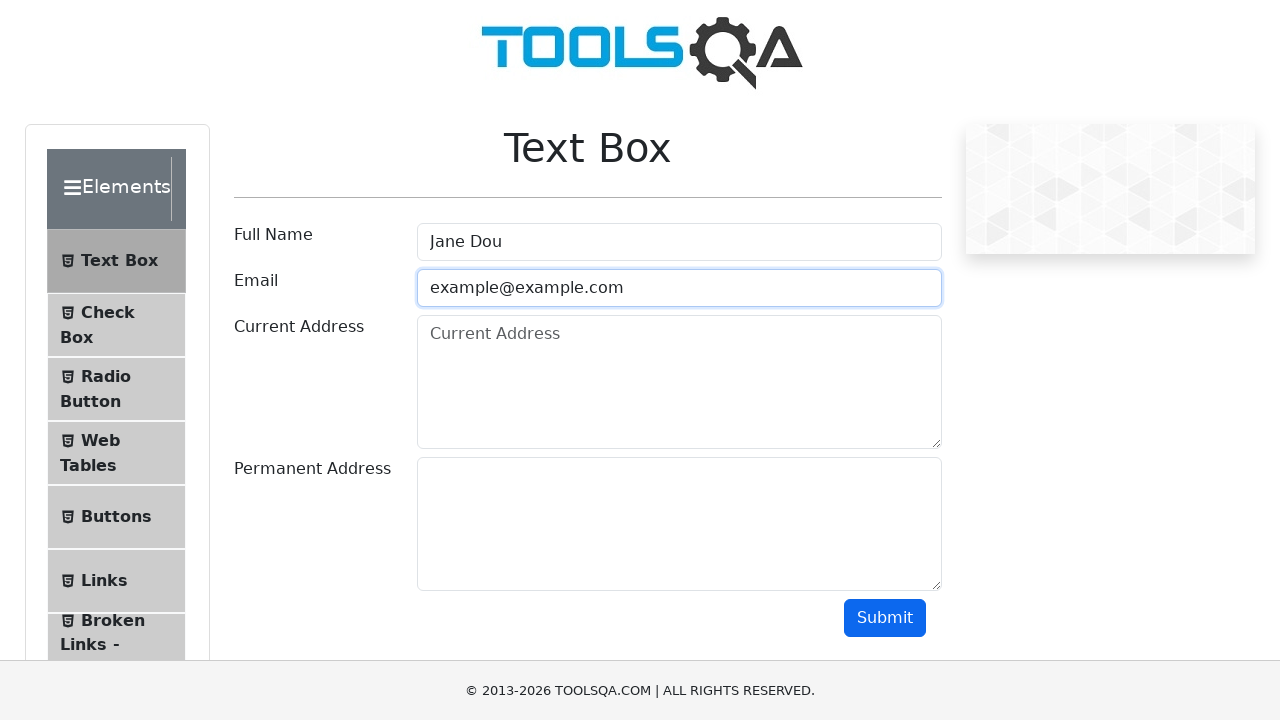

Verified output name field is displayed
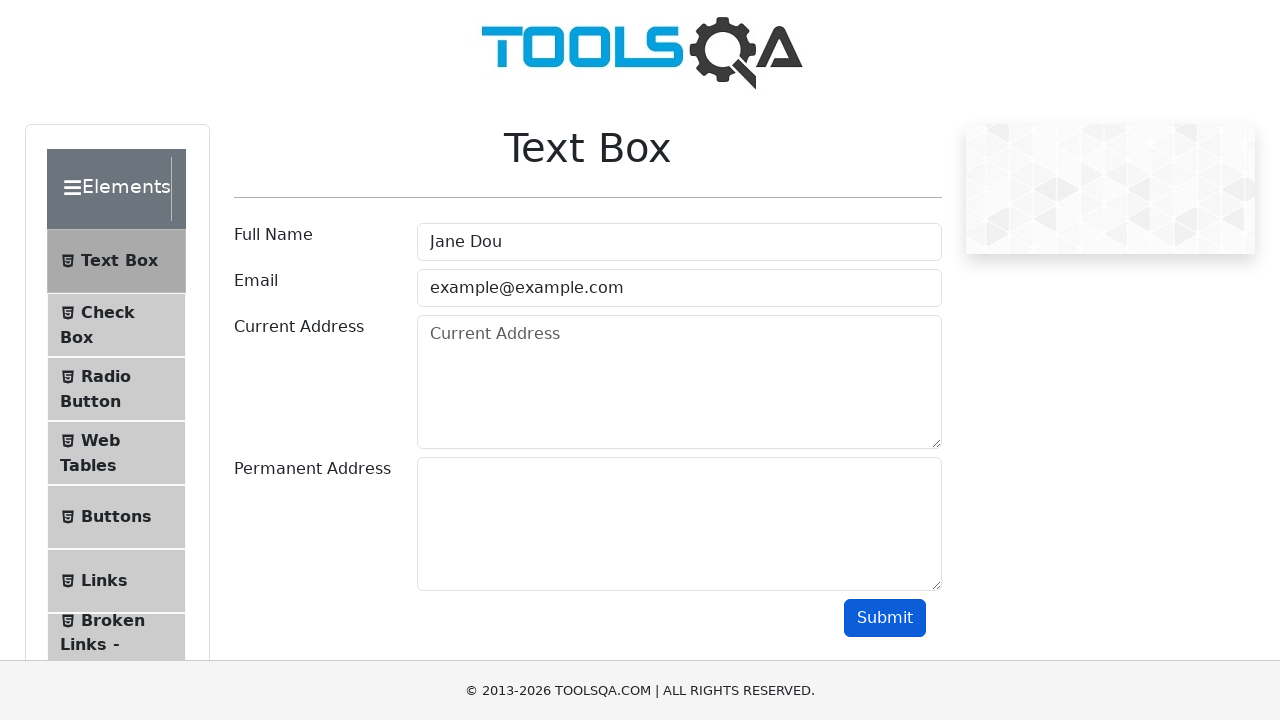

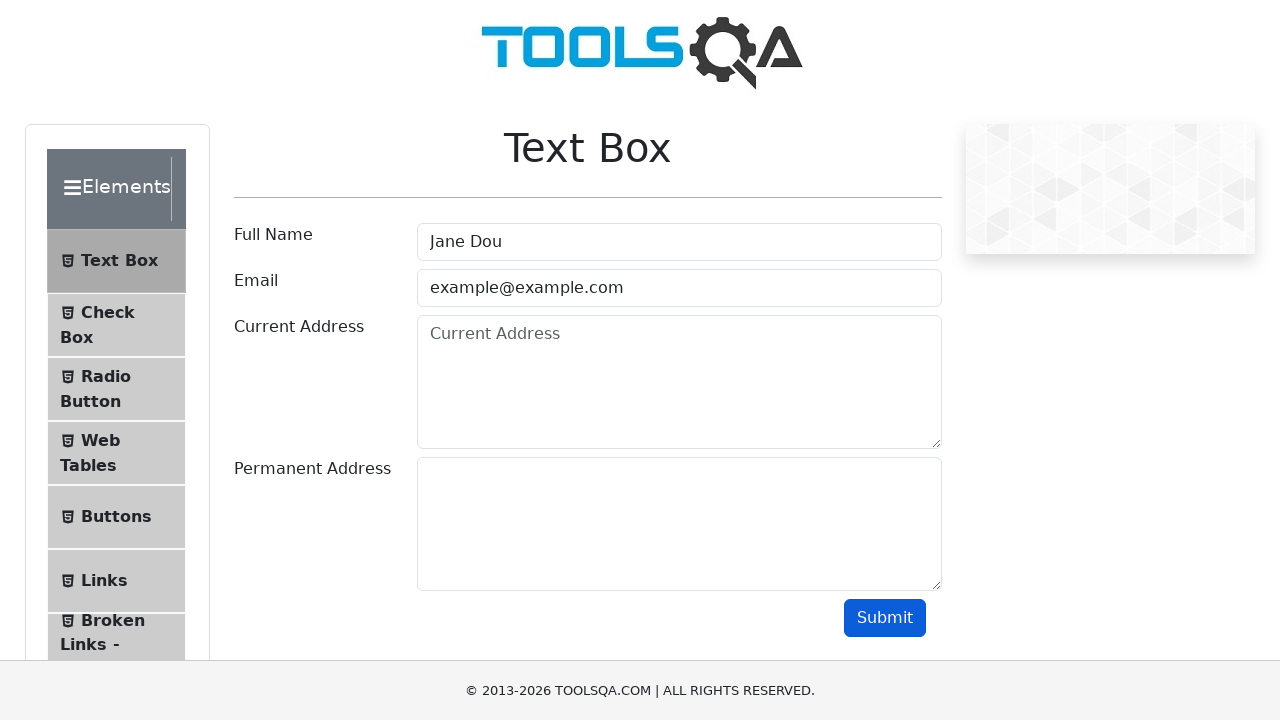